Tests a registration form by filling text fields, selecting radio buttons, working with dropdown selections, checking a checkbox, and clicking links to open and close a modal.

Starting URL: https://www.thetestingworld.com/testings/

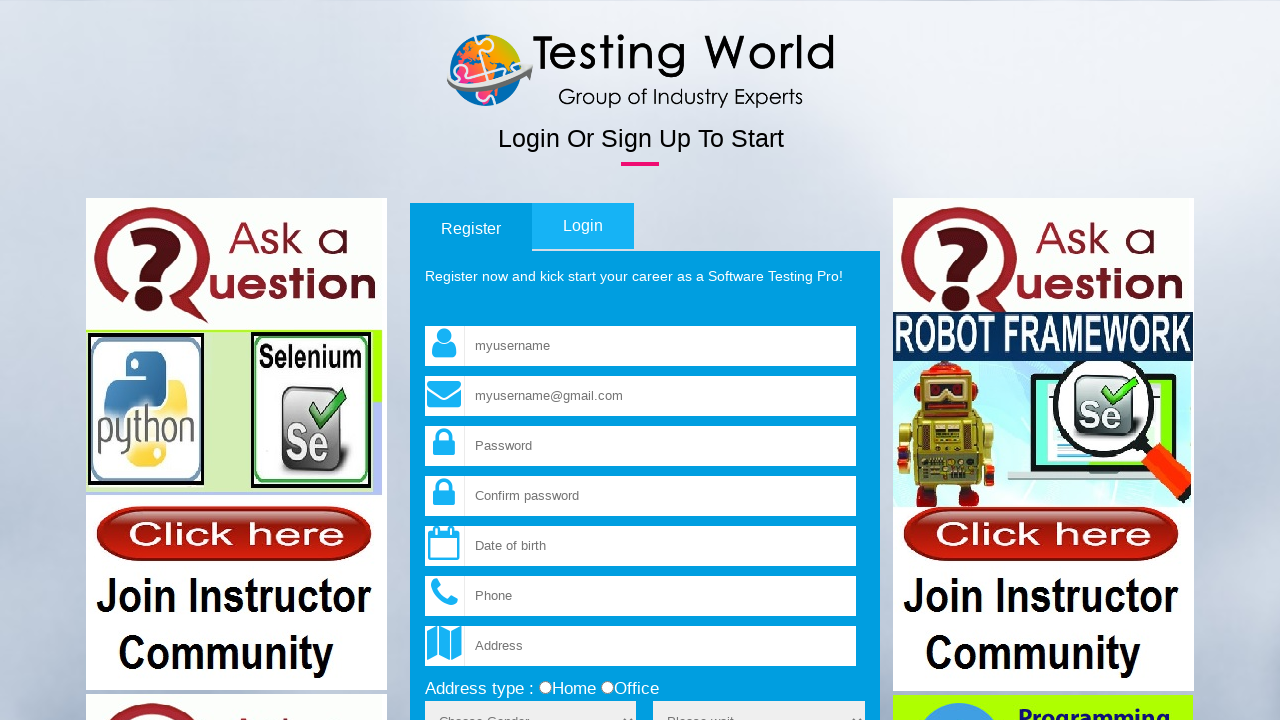

Filled username field with 'helloworld' on input[name='fld_username']
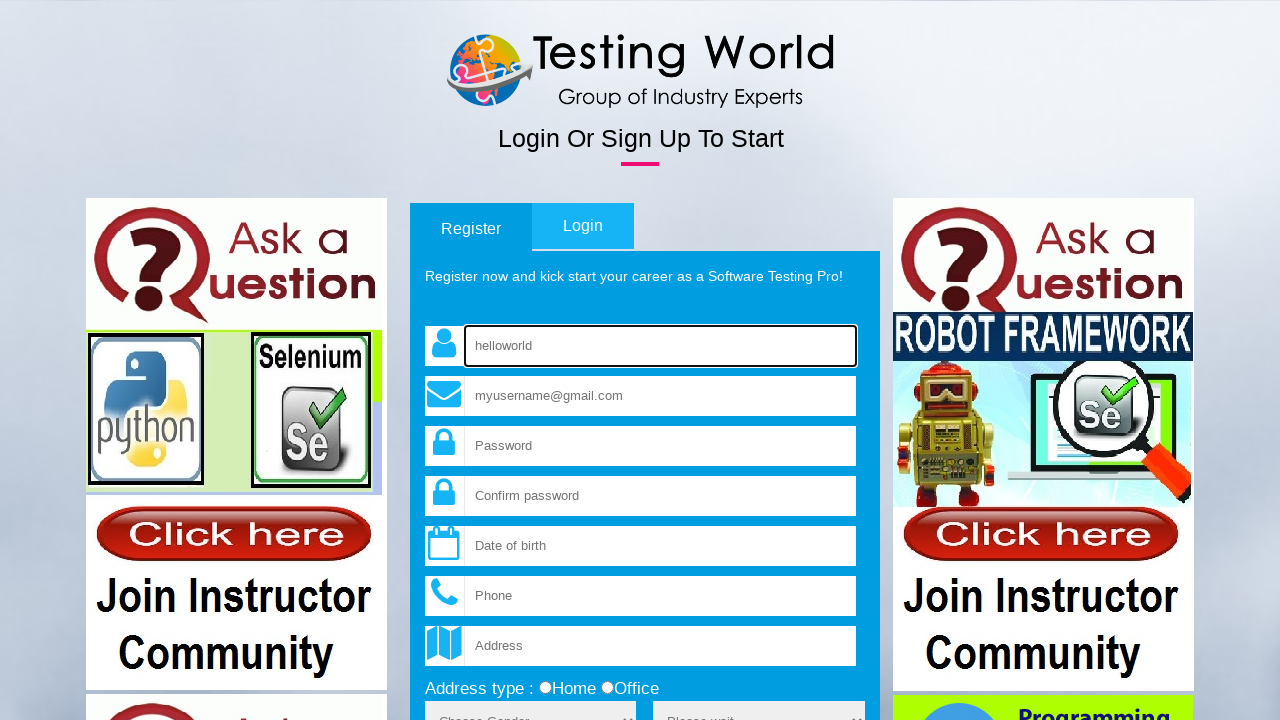

Filled email field with 'testingworldindia@gmail.com' on input[name='fld_email']
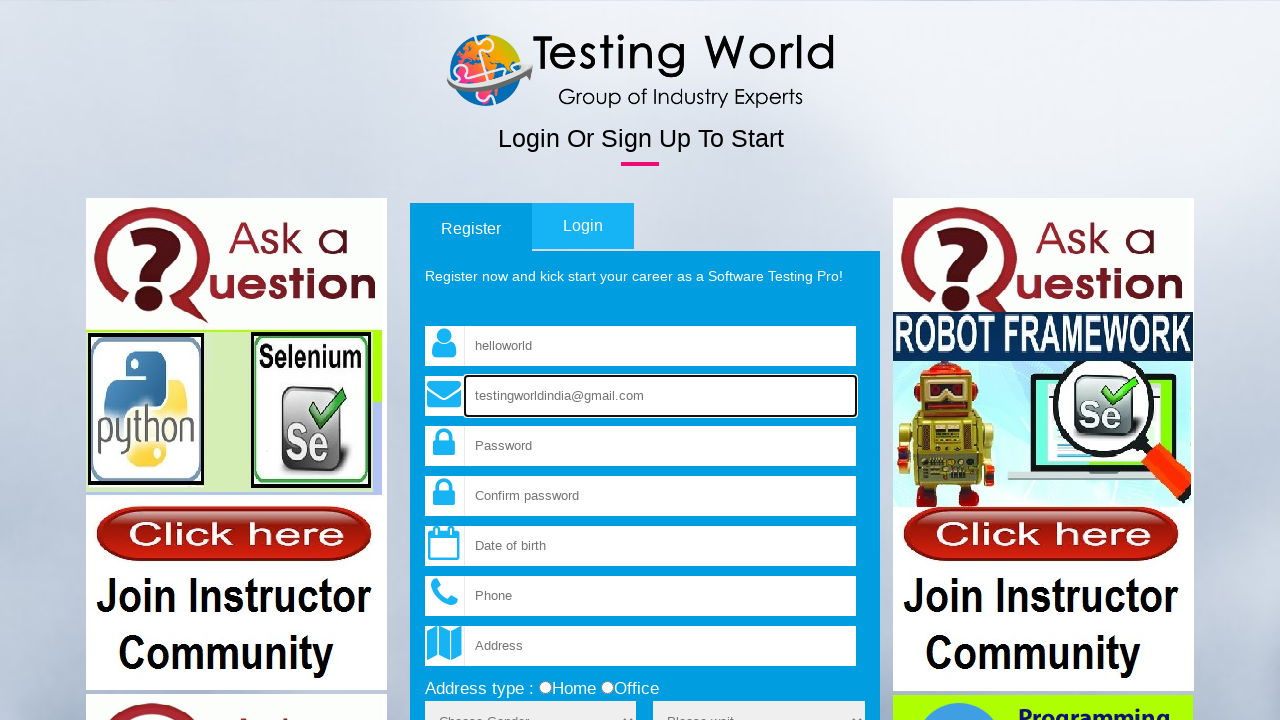

Filled password field with 'abcd123' on input[name='fld_password']
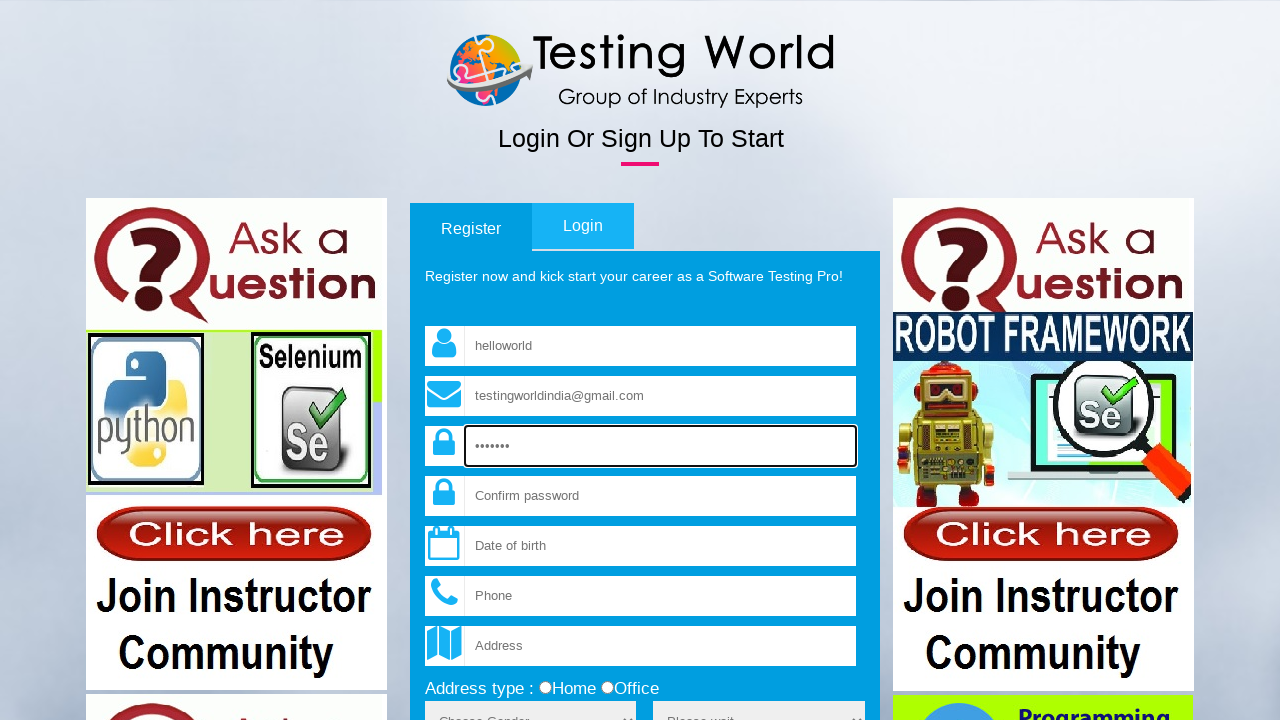

Filled confirm password field with 'abcd123' on input[name='fld_cpassword']
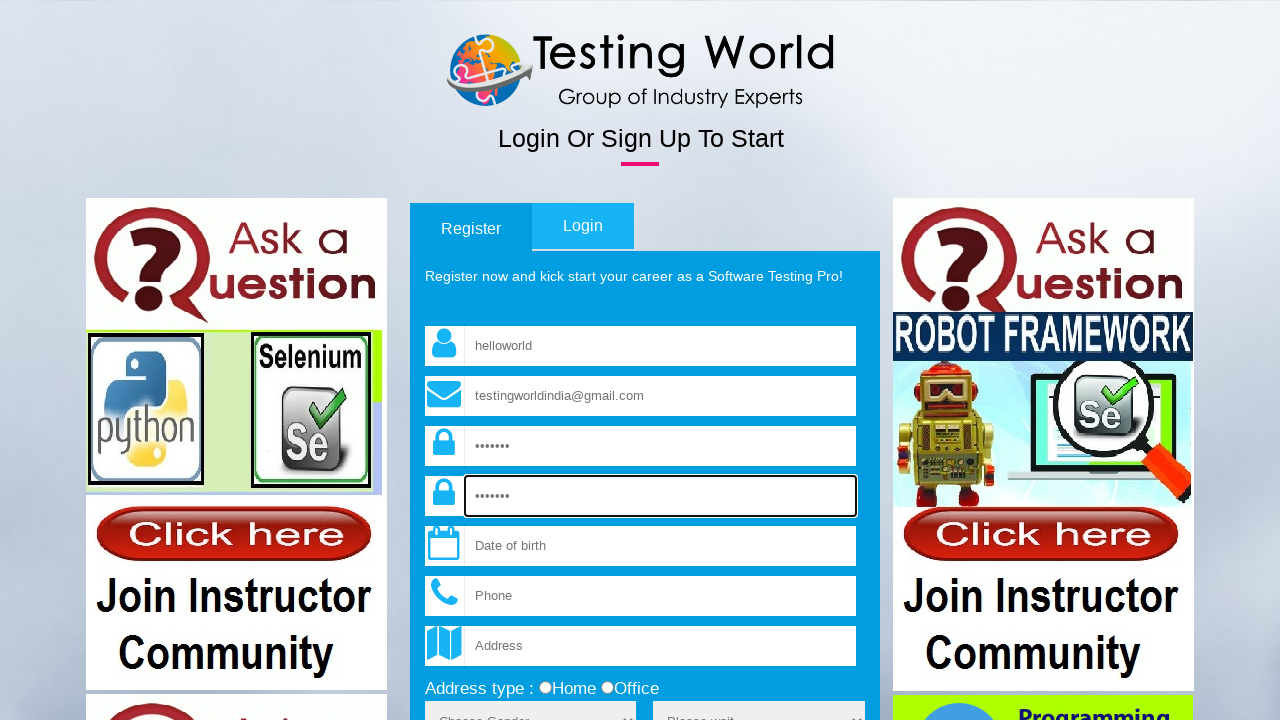

Cleared username field on input[name='fld_username']
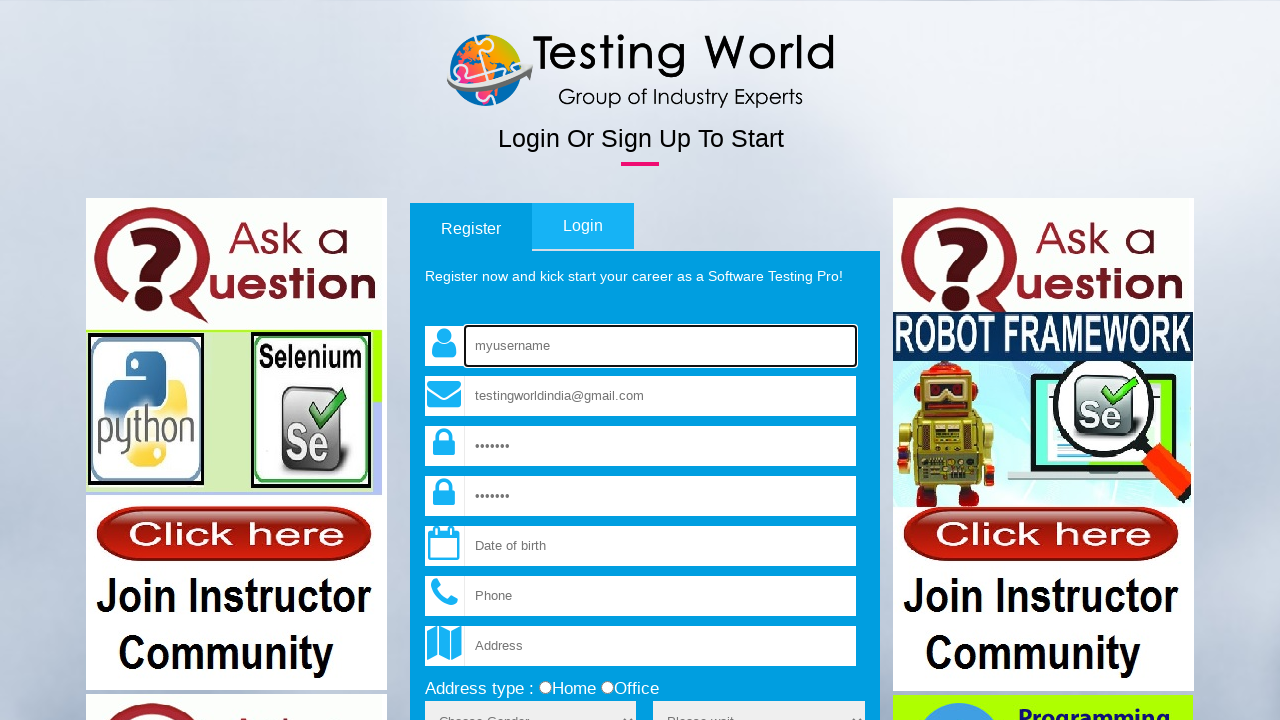

Filled username field with 'abcd123' on input[name='fld_username']
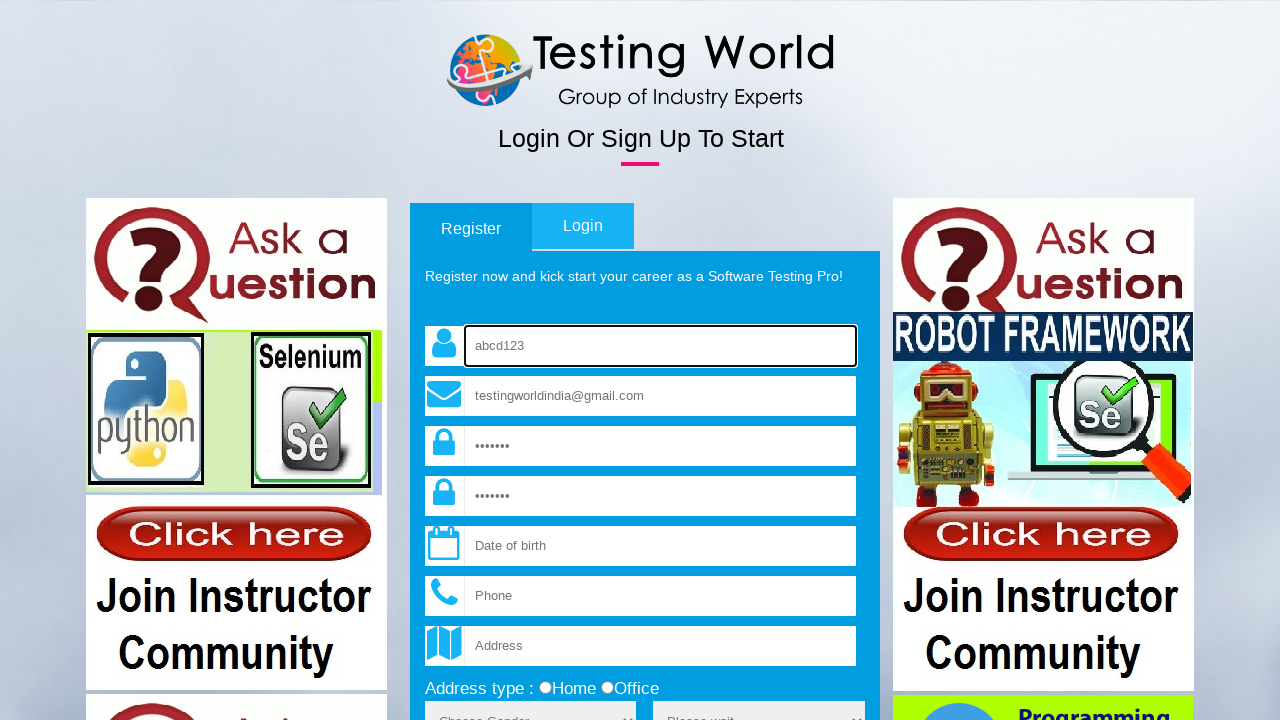

Selected 'office' radio button at (607, 688) on input[value='office']
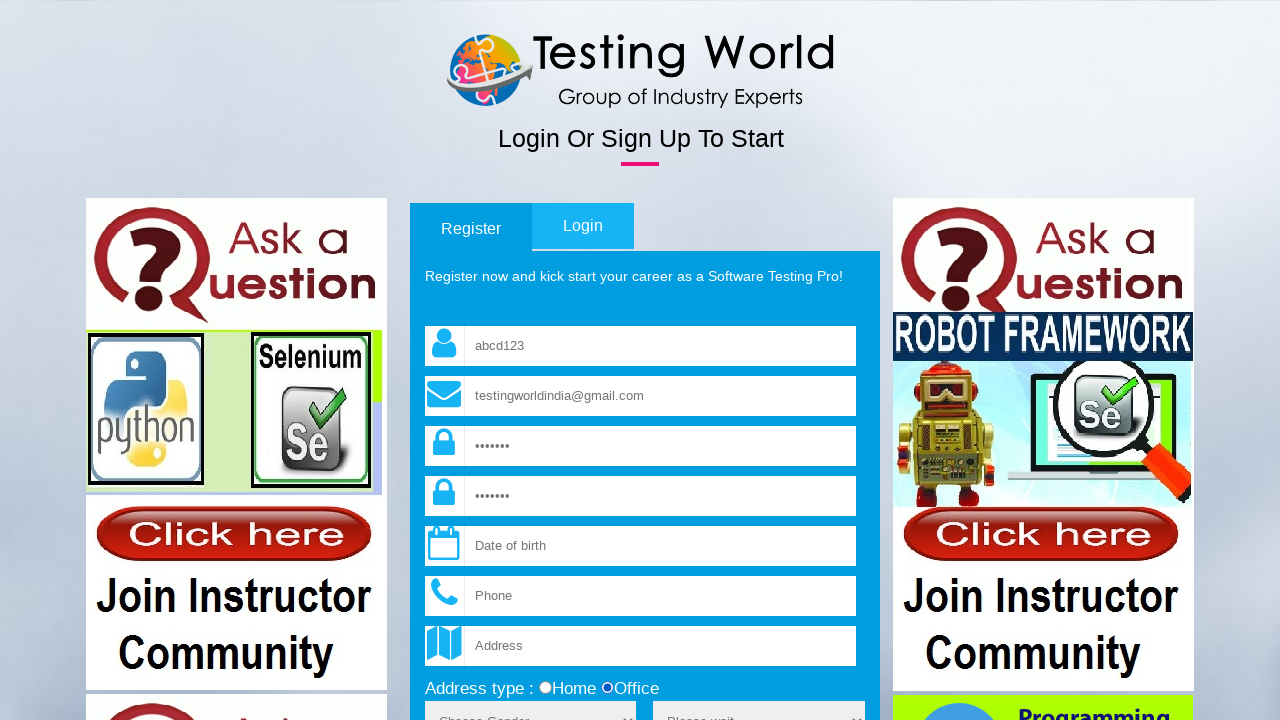

Selected 'Male' from sex dropdown by visible text on select[name='sex']
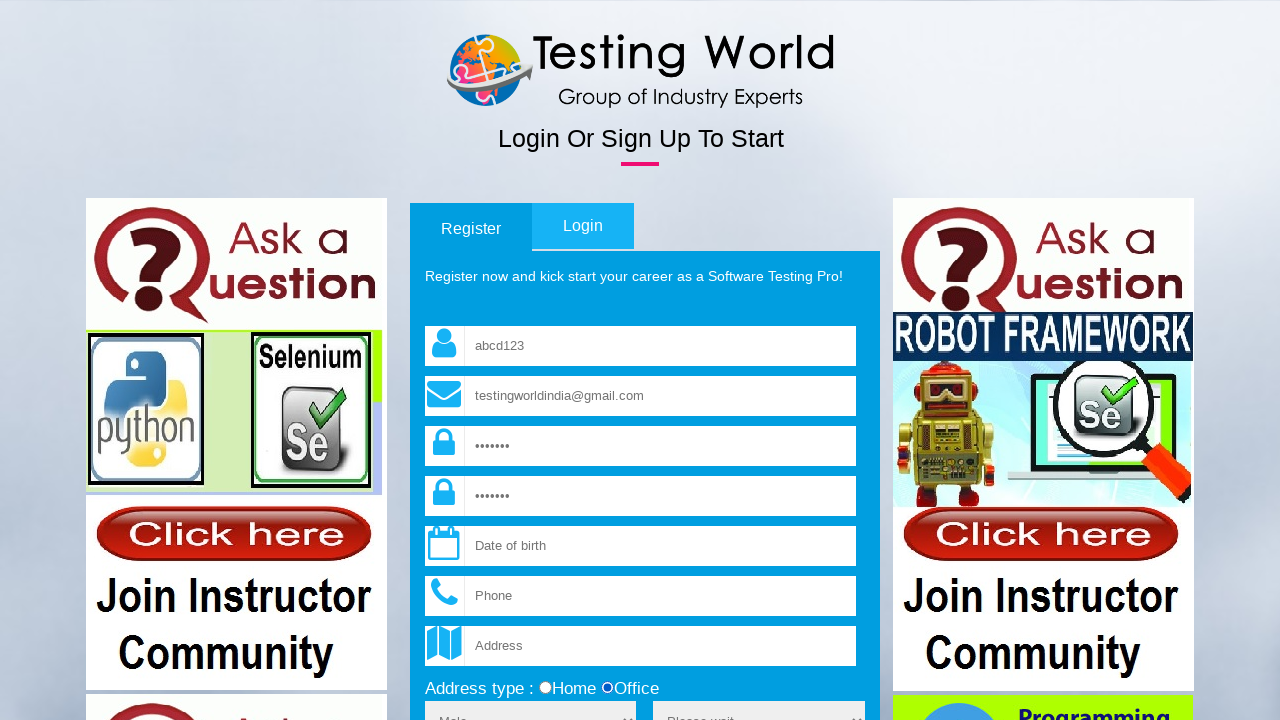

Selected option with value '2' from sex dropdown on select[name='sex']
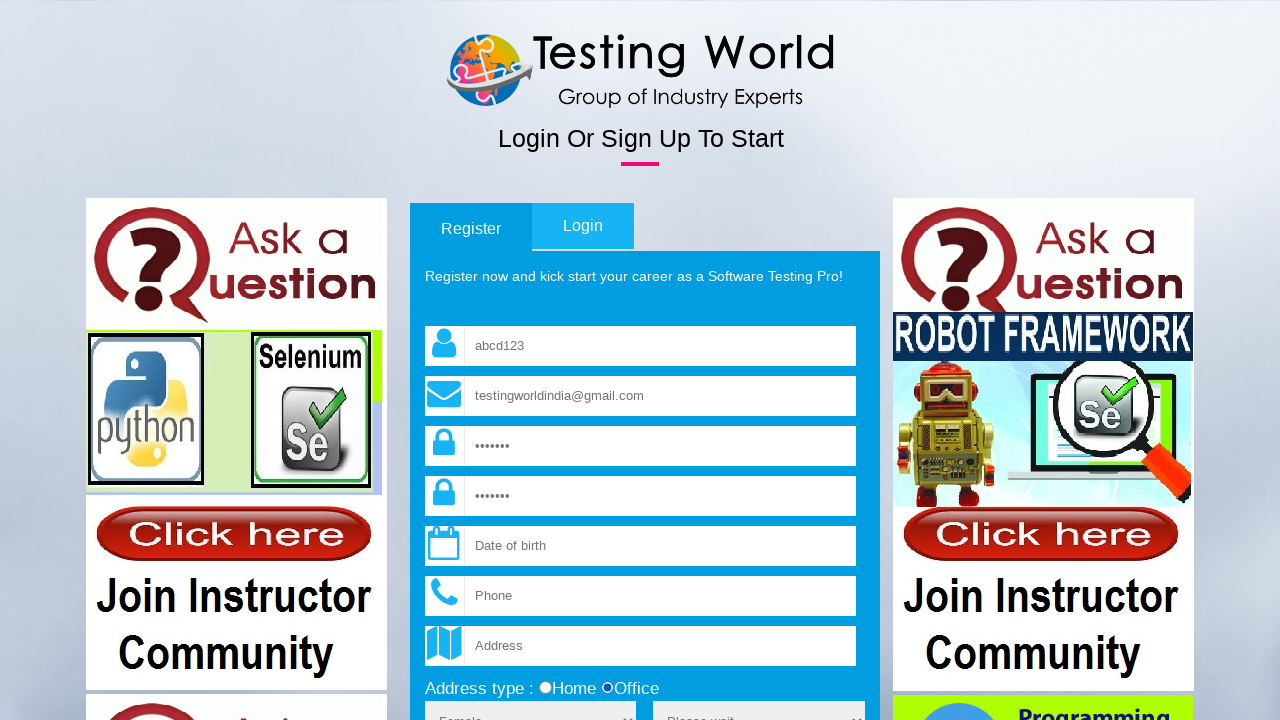

Selected third option (index 2) from sex dropdown on select[name='sex']
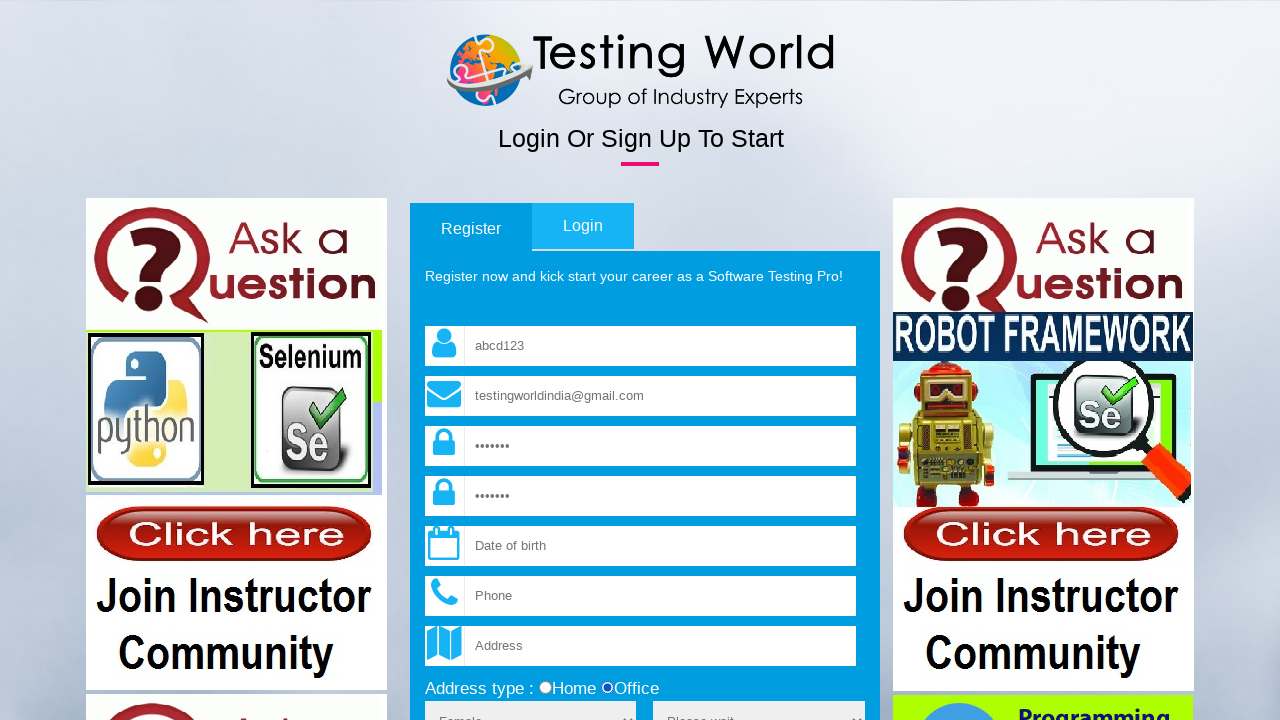

Checked the terms and conditions checkbox at (431, 361) on input[name='terms']
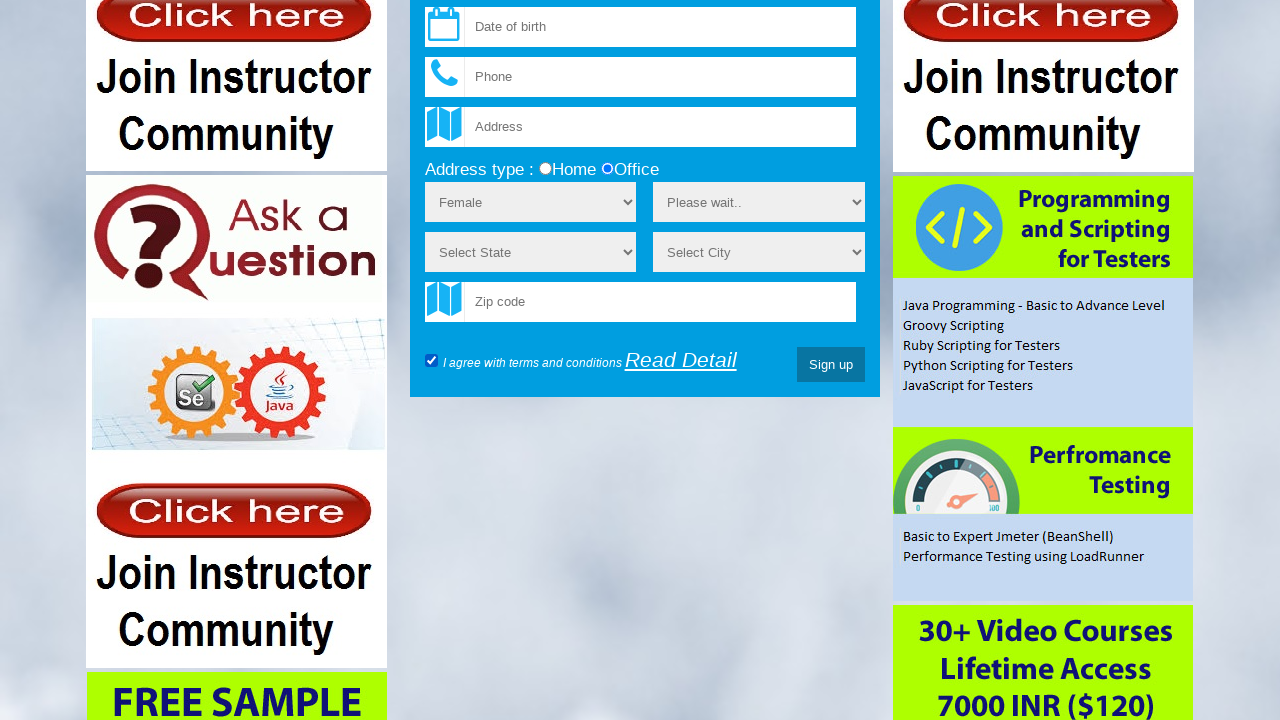

Clicked 'Read Detail' link to open modal at (681, 360) on text=Read Detail
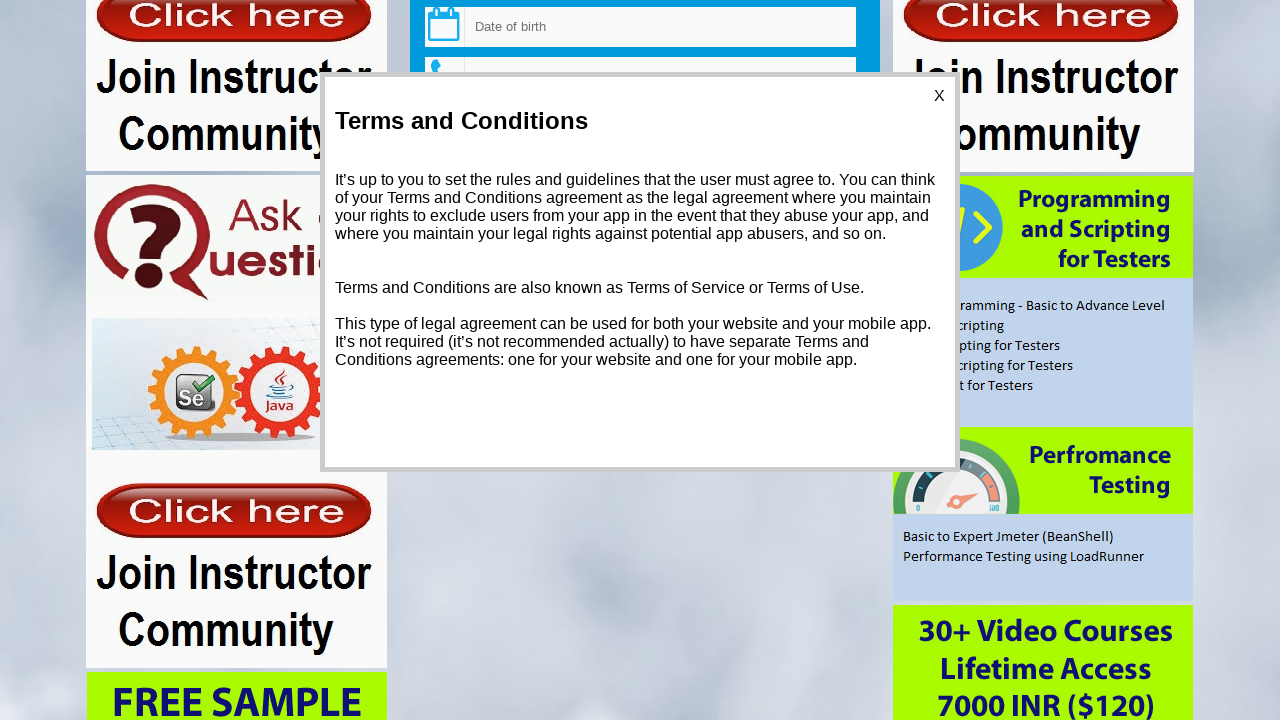

Closed the modal by clicking close button at (940, 96) on .close
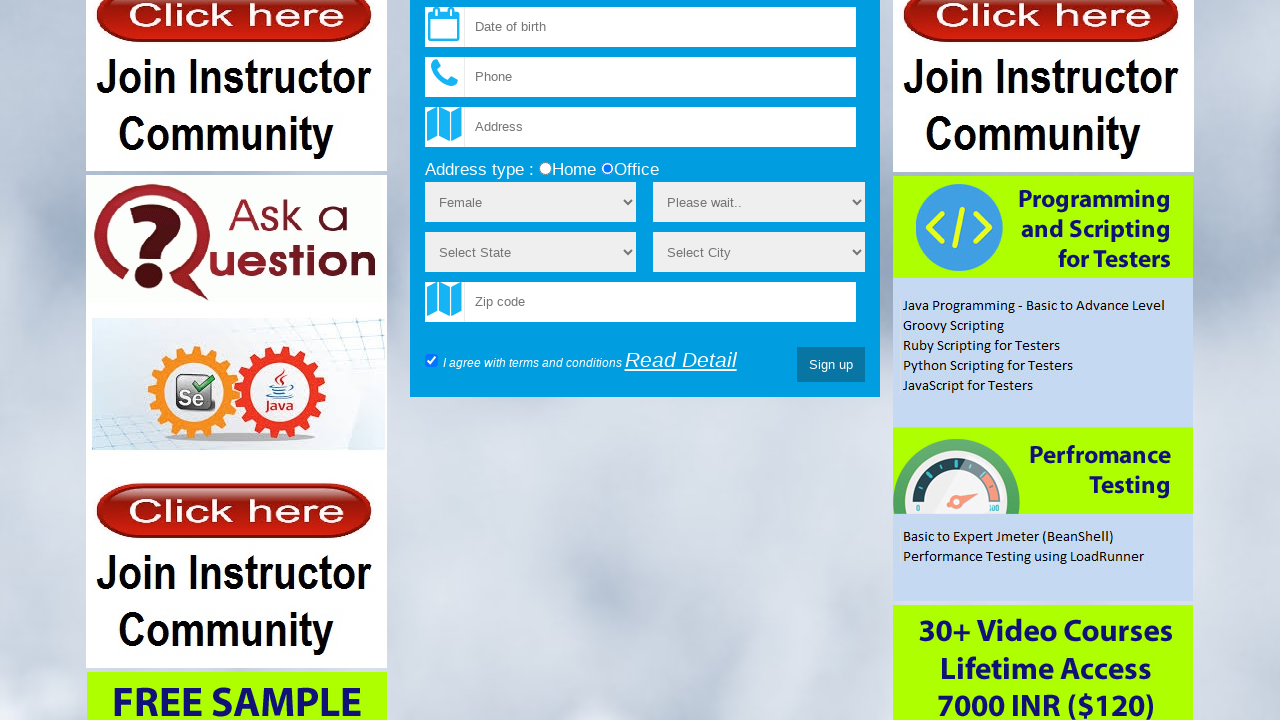

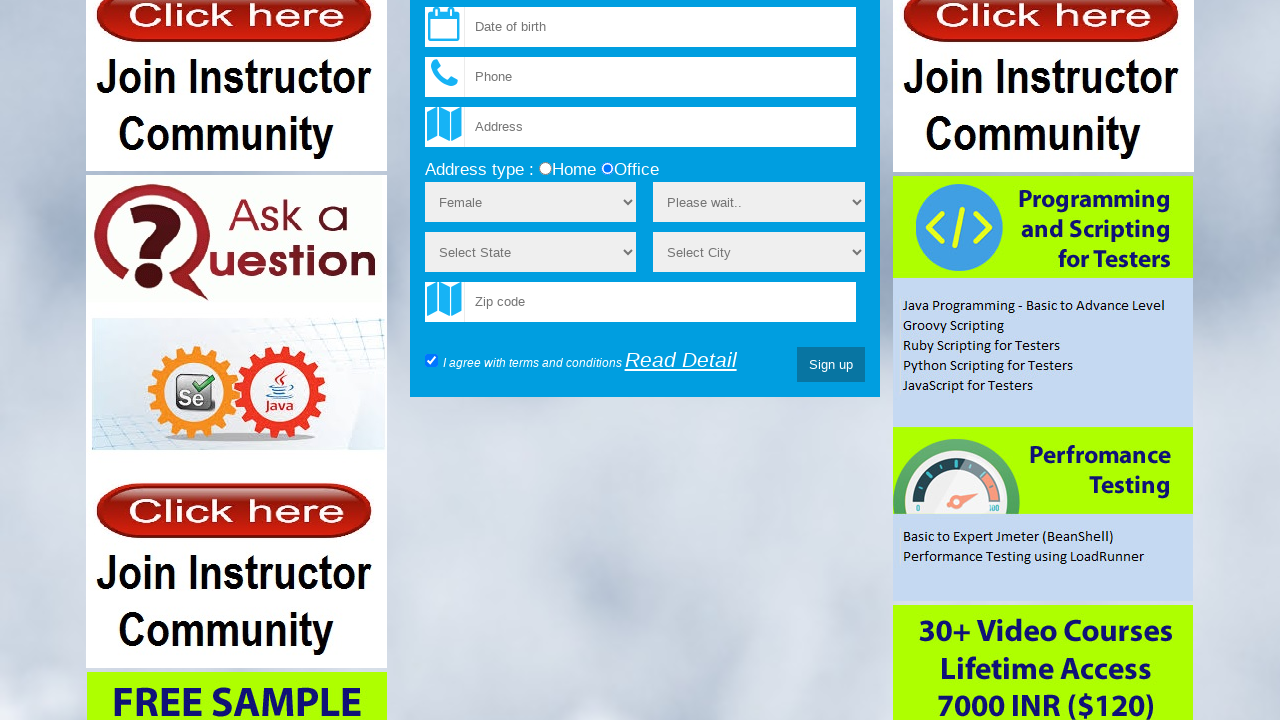